Tests a math puzzle page by reading two numbers from the page, calculating their sum, selecting the answer from a dropdown, and submitting the form

Starting URL: https://suninjuly.github.io/selects2.html

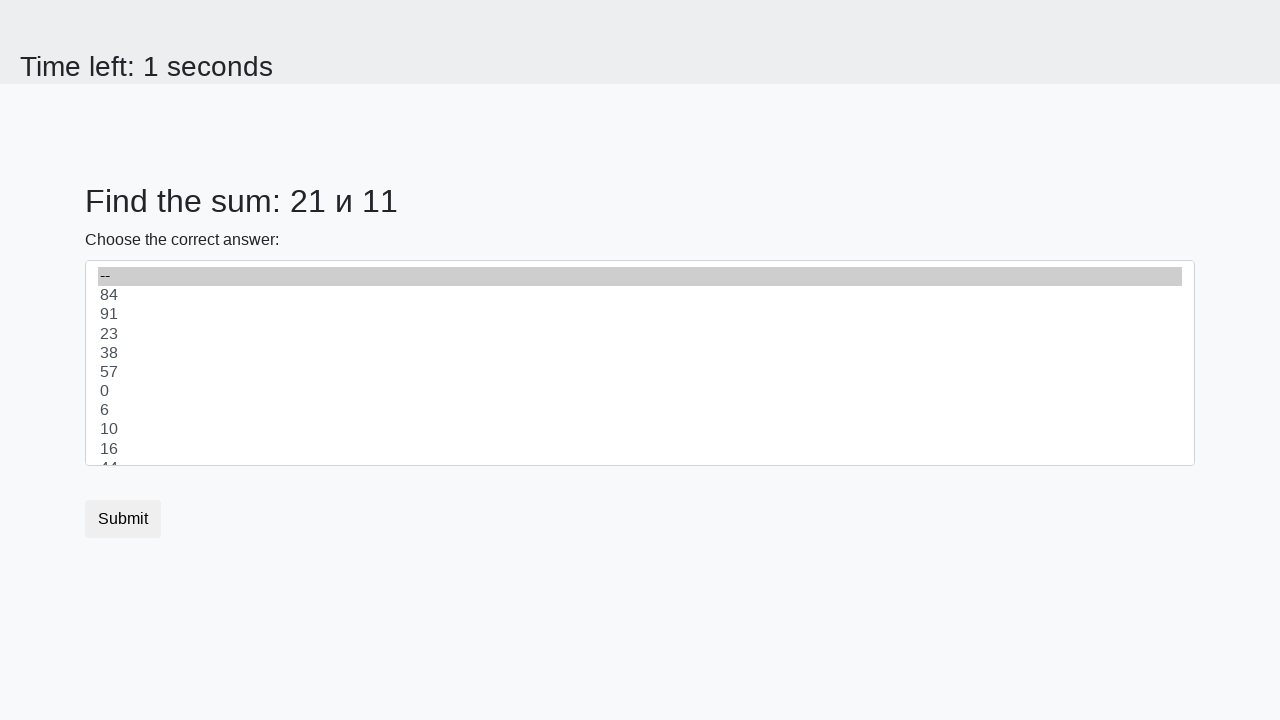

Read first number from page
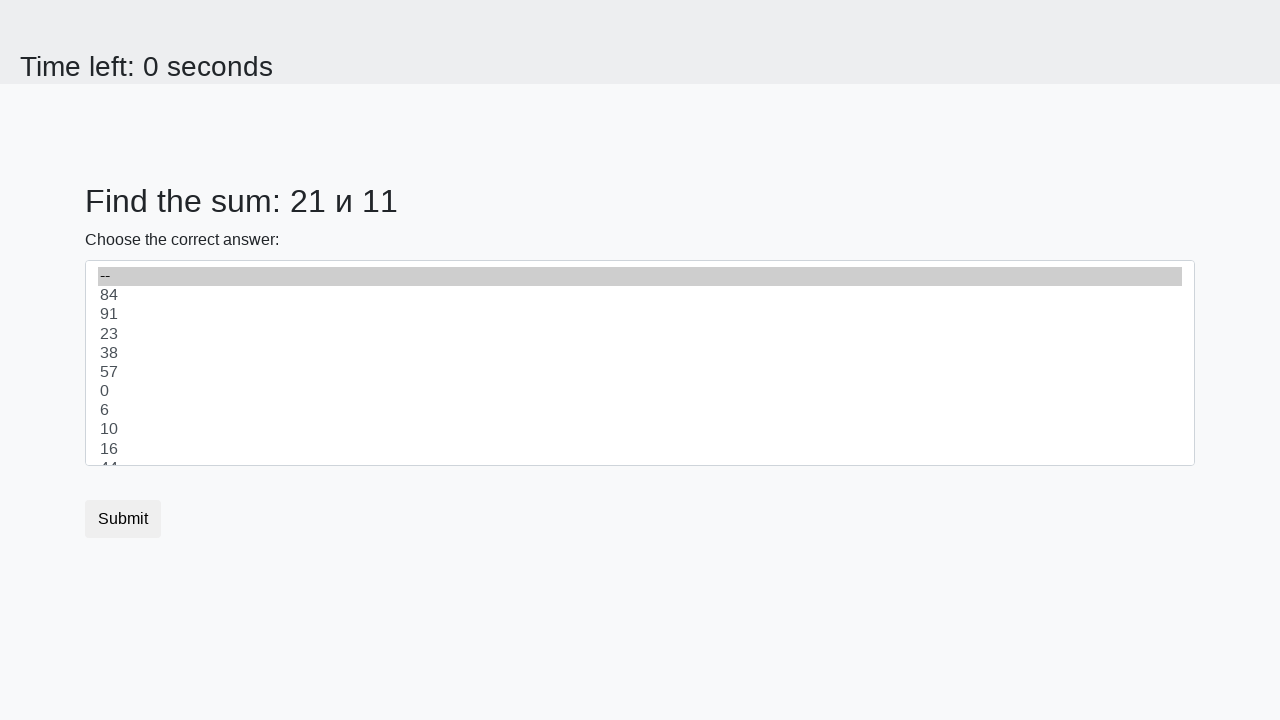

Read second number from page
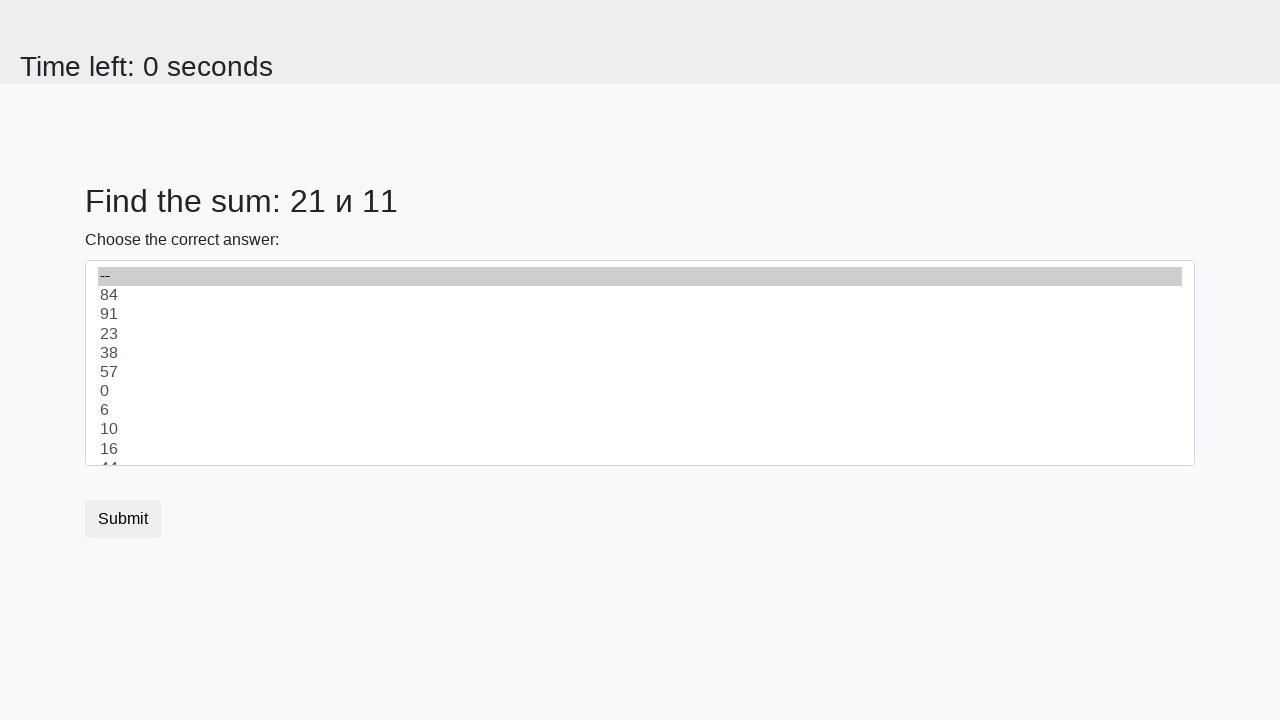

Calculated sum of numbers: 32
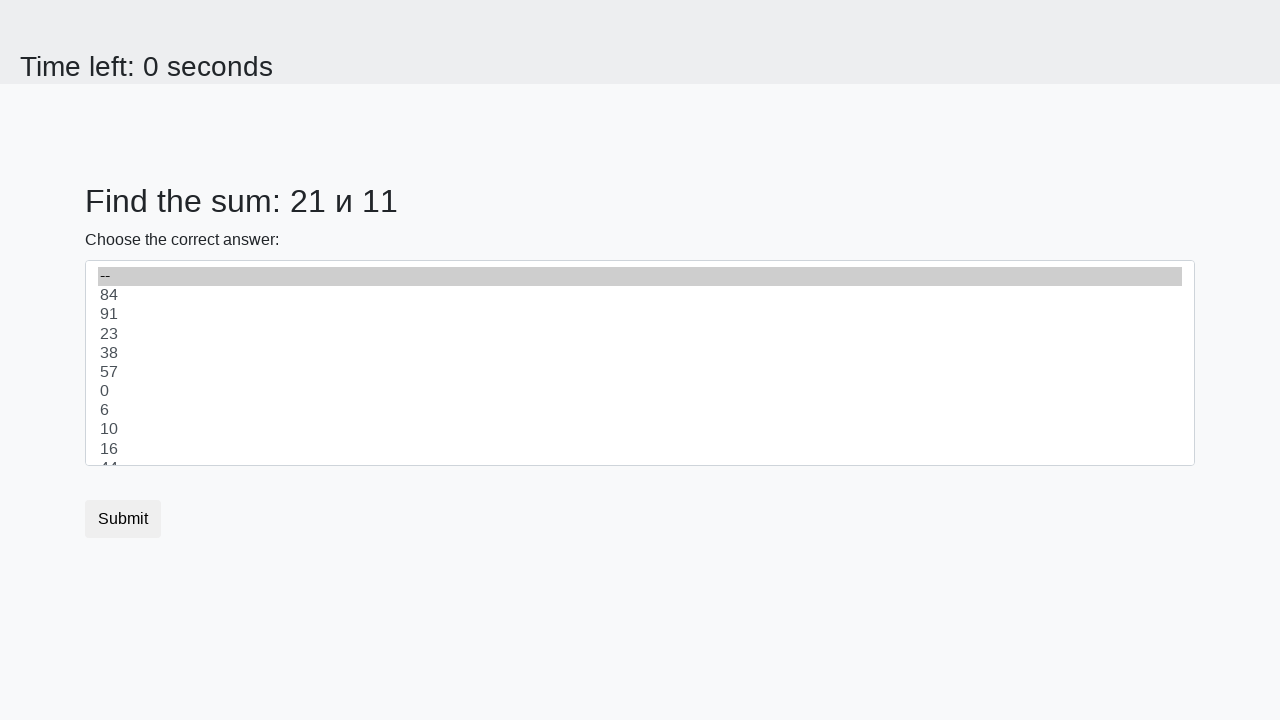

Selected answer '32' from dropdown on #dropdown
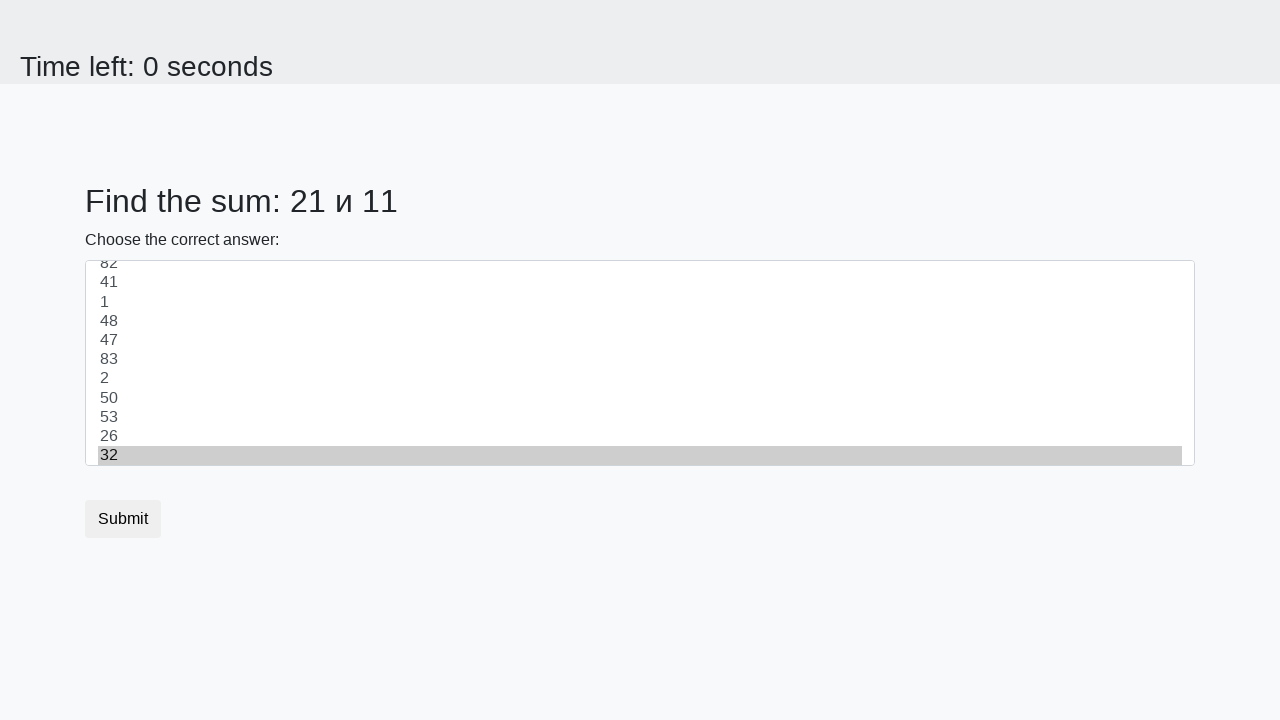

Clicked submit button at (123, 519) on .btn.btn-default
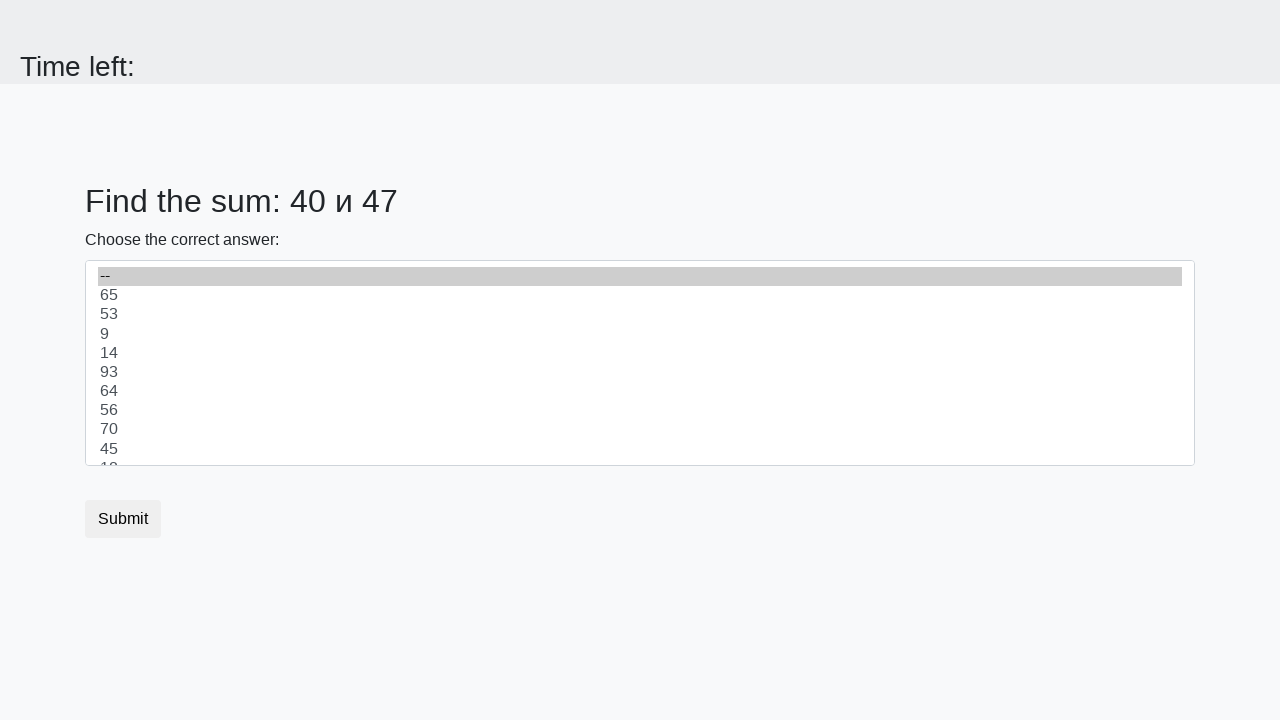

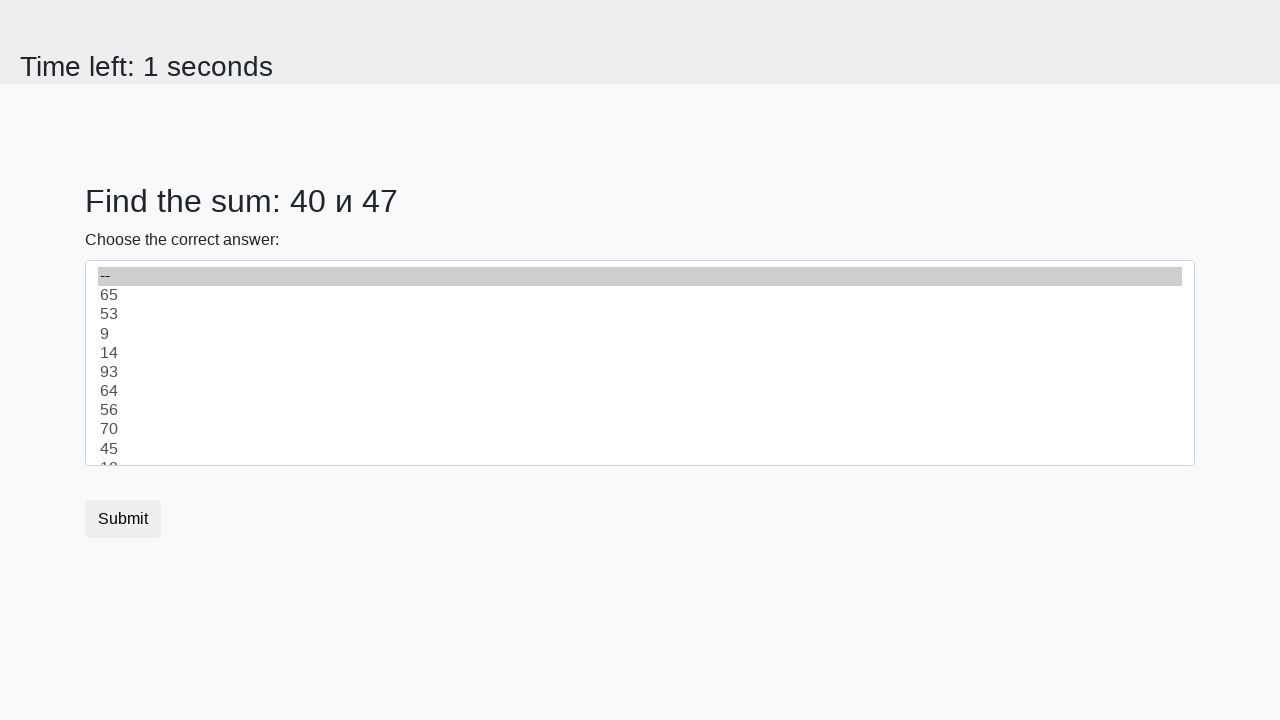